Verifies that the demoblaze webpage has the title "STORE"

Starting URL: https://www.demoblaze.com/

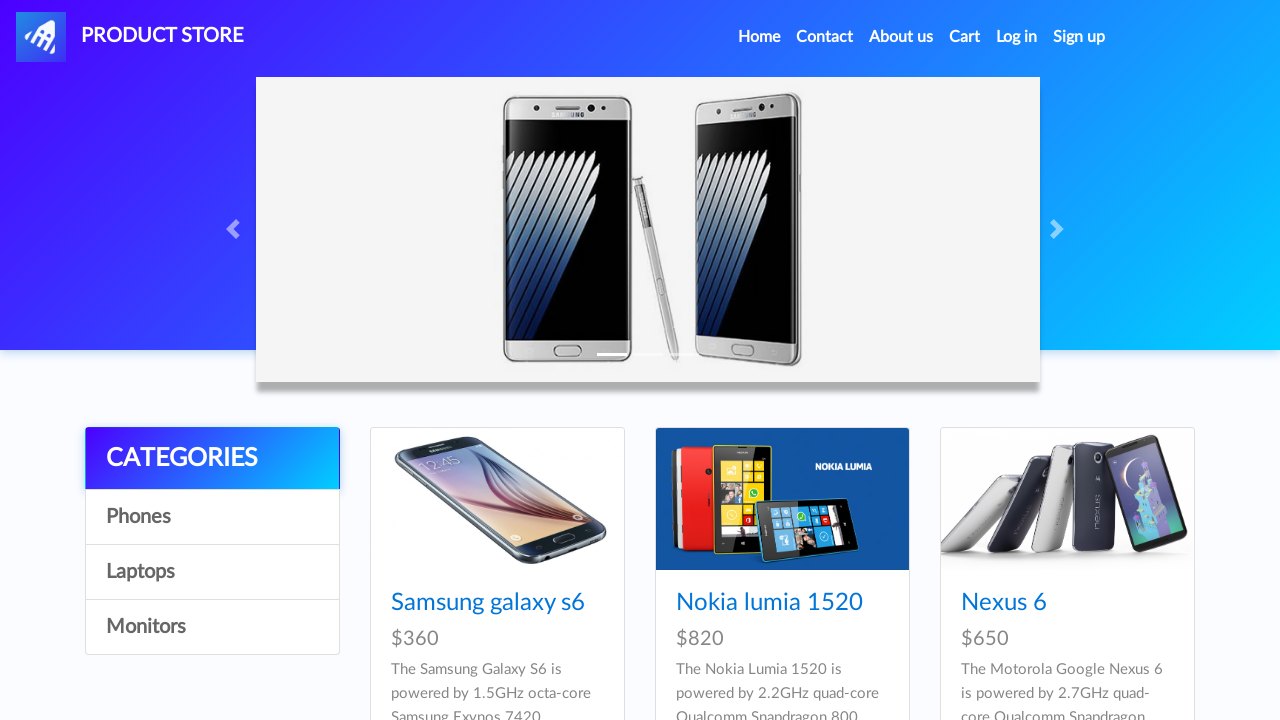

Verified that webpage title is 'STORE'
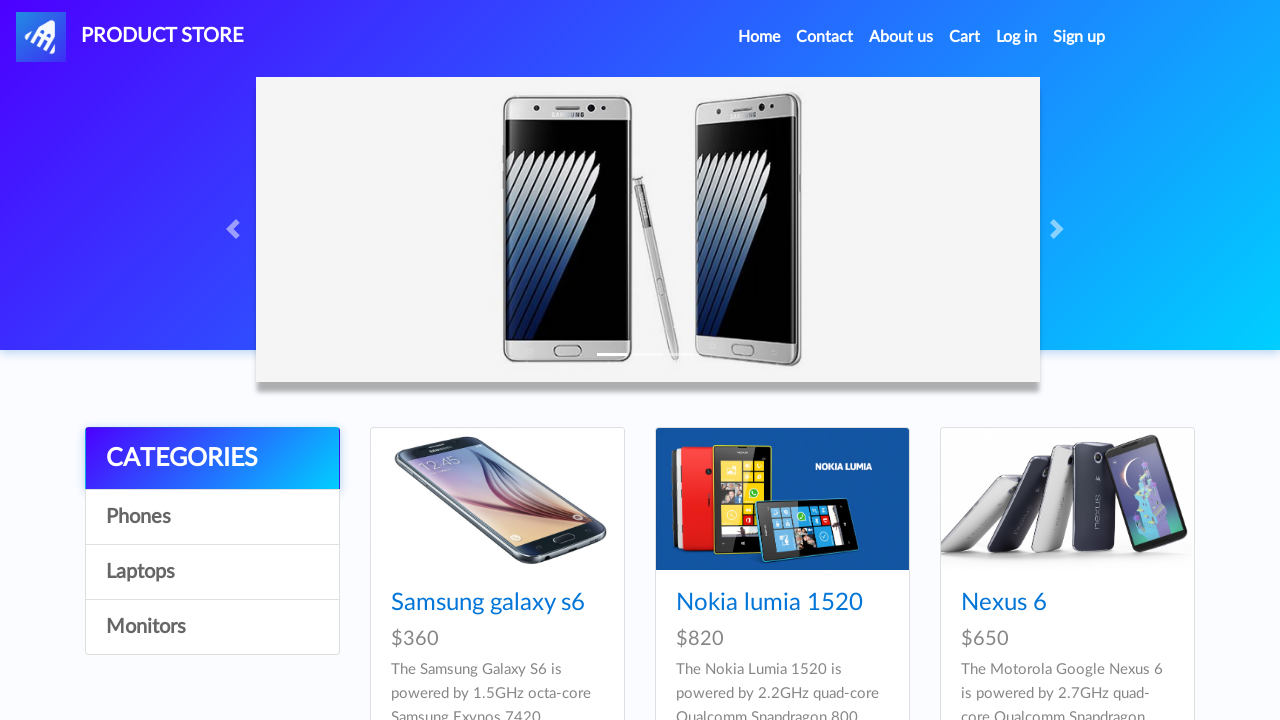

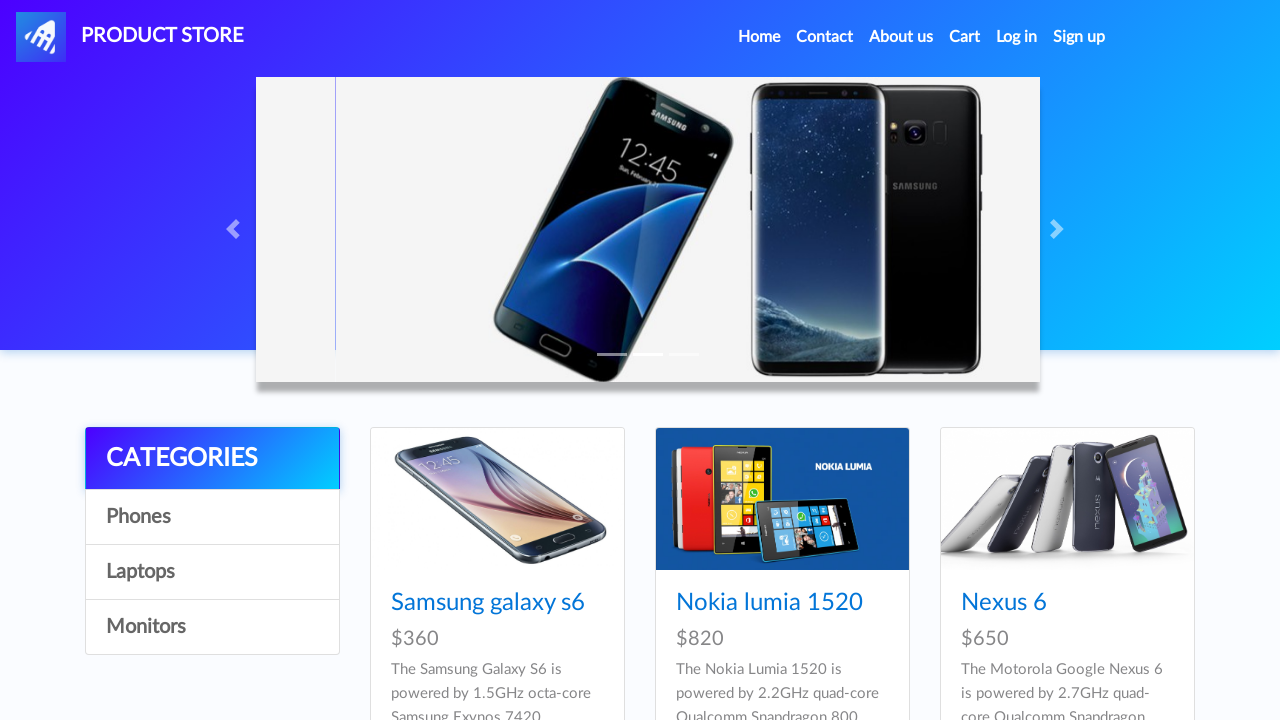